Tests alert handling functionality by clicking an alert button and accepting the JavaScript alert dialog

Starting URL: https://www.hyrtutorials.com/p/alertsdemo.html

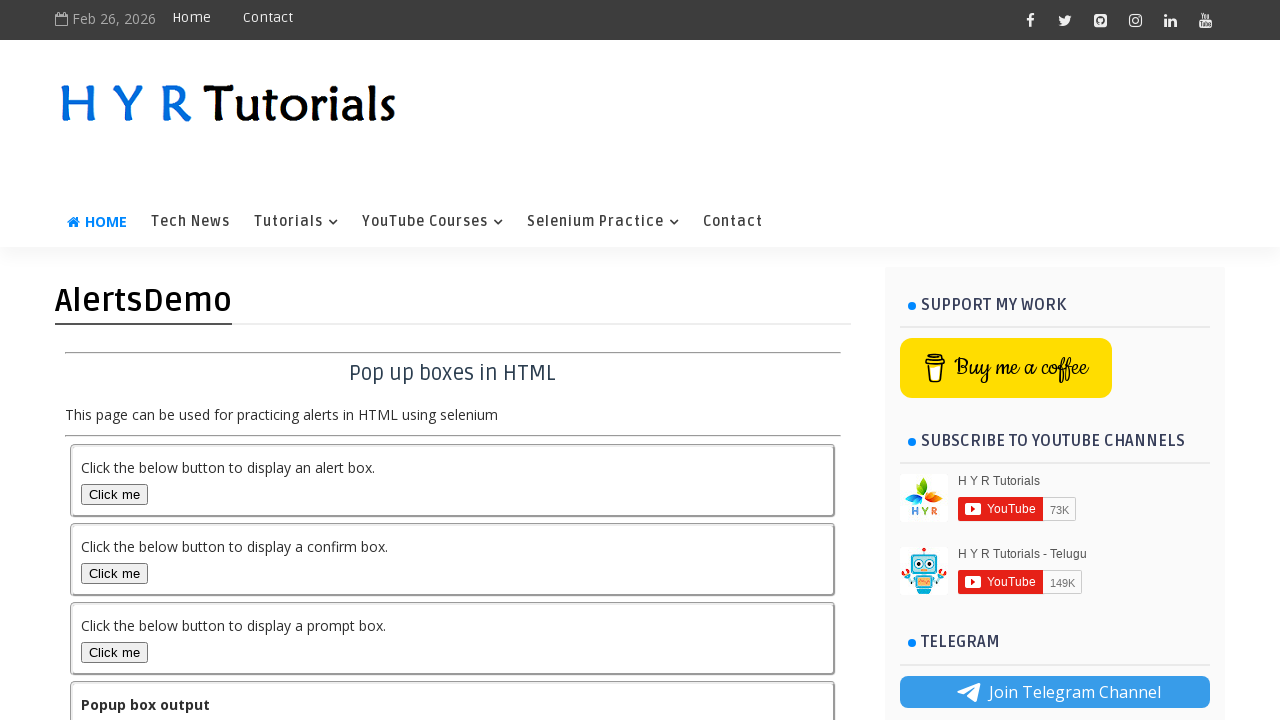

Clicked alert button to trigger JavaScript alert at (114, 494) on #alertBox
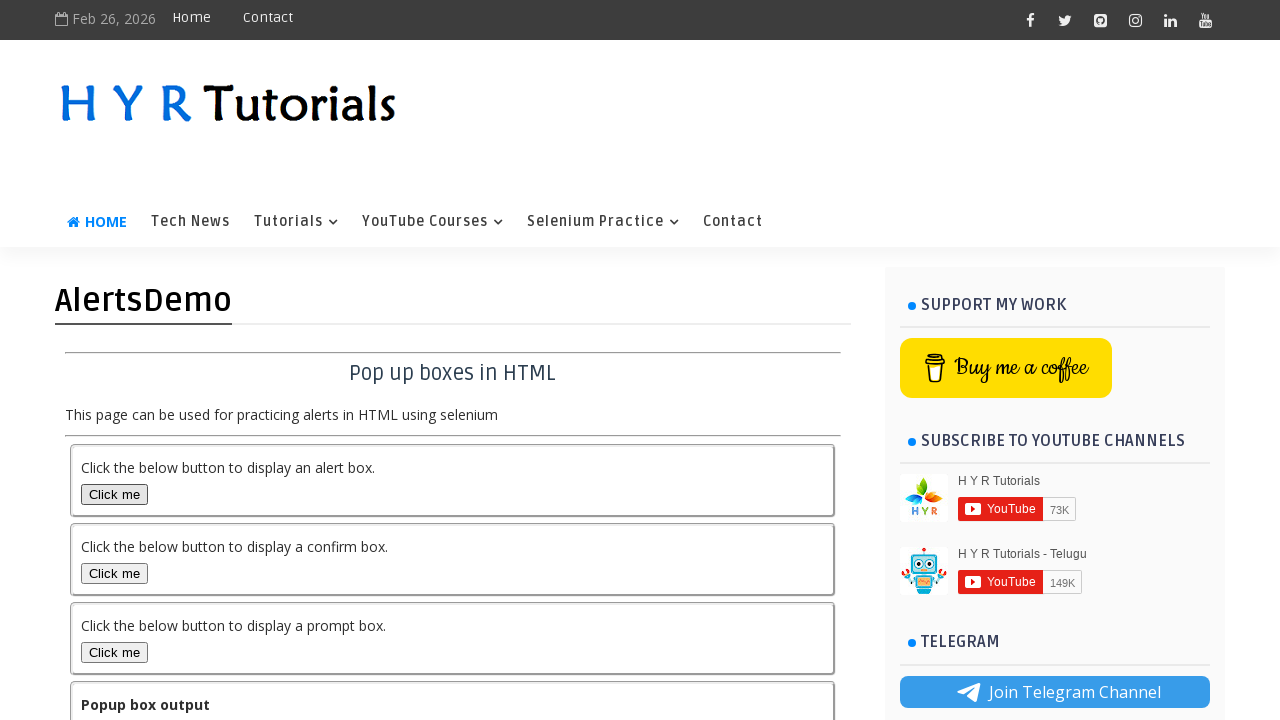

Registered dialog handler to accept alerts
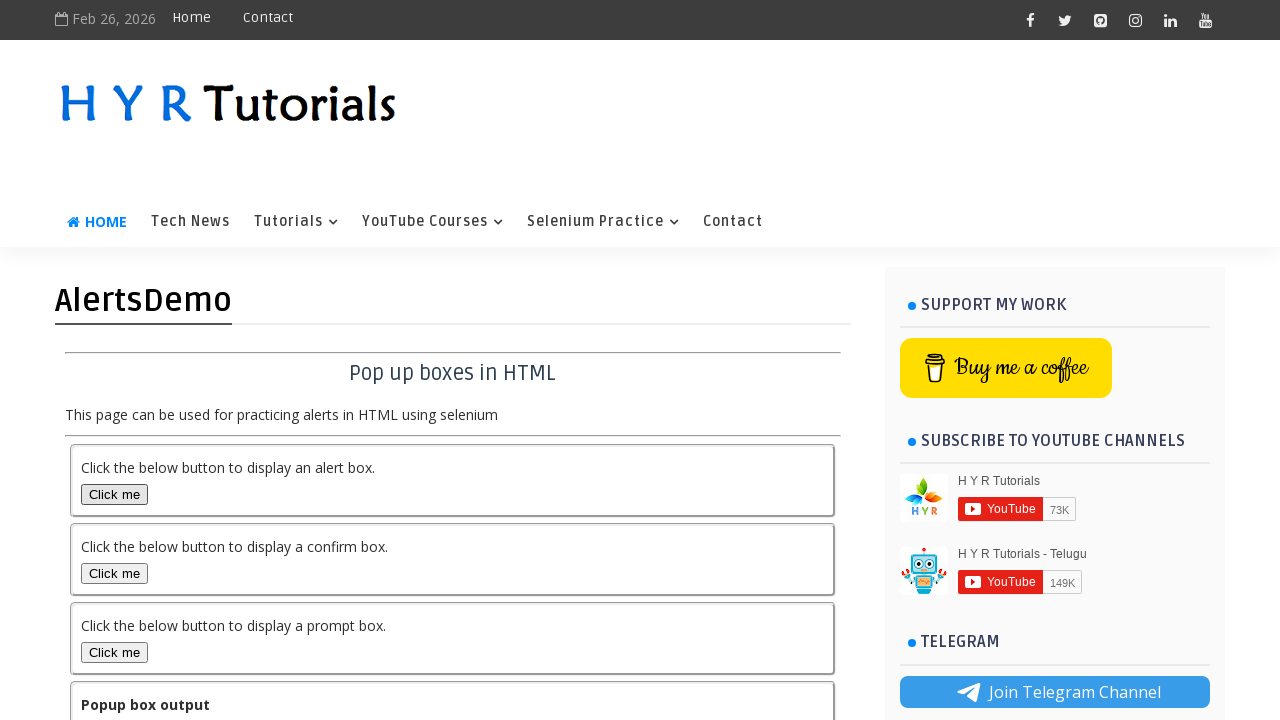

Evaluated JavaScript to trigger pending dialogs
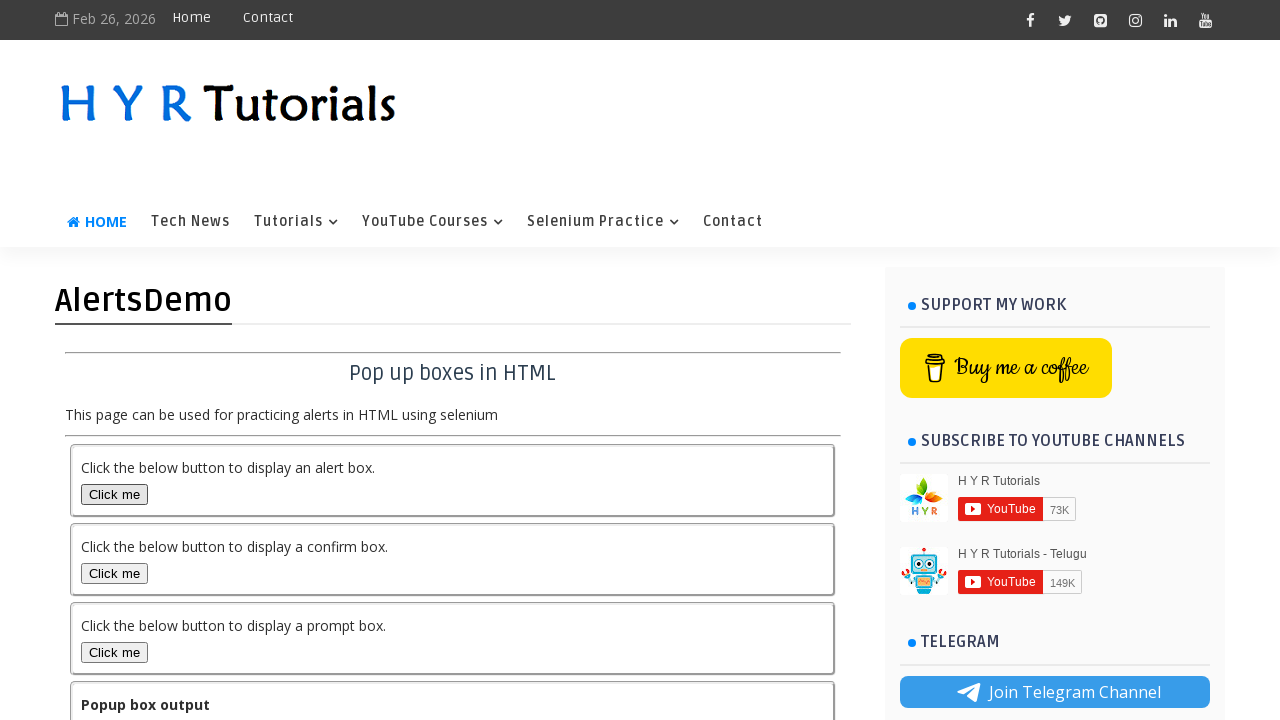

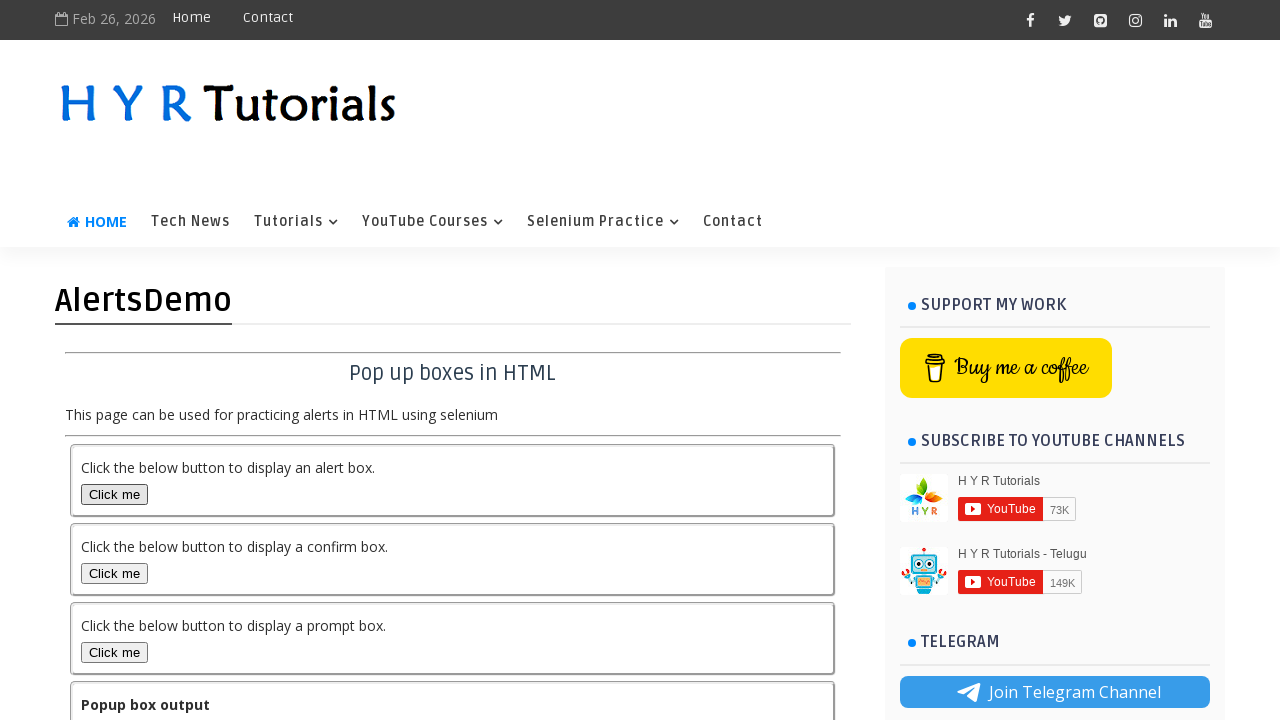